Tests that the toggle-all checkbox state updates correctly when individual items are completed or cleared

Starting URL: https://demo.playwright.dev/todomvc

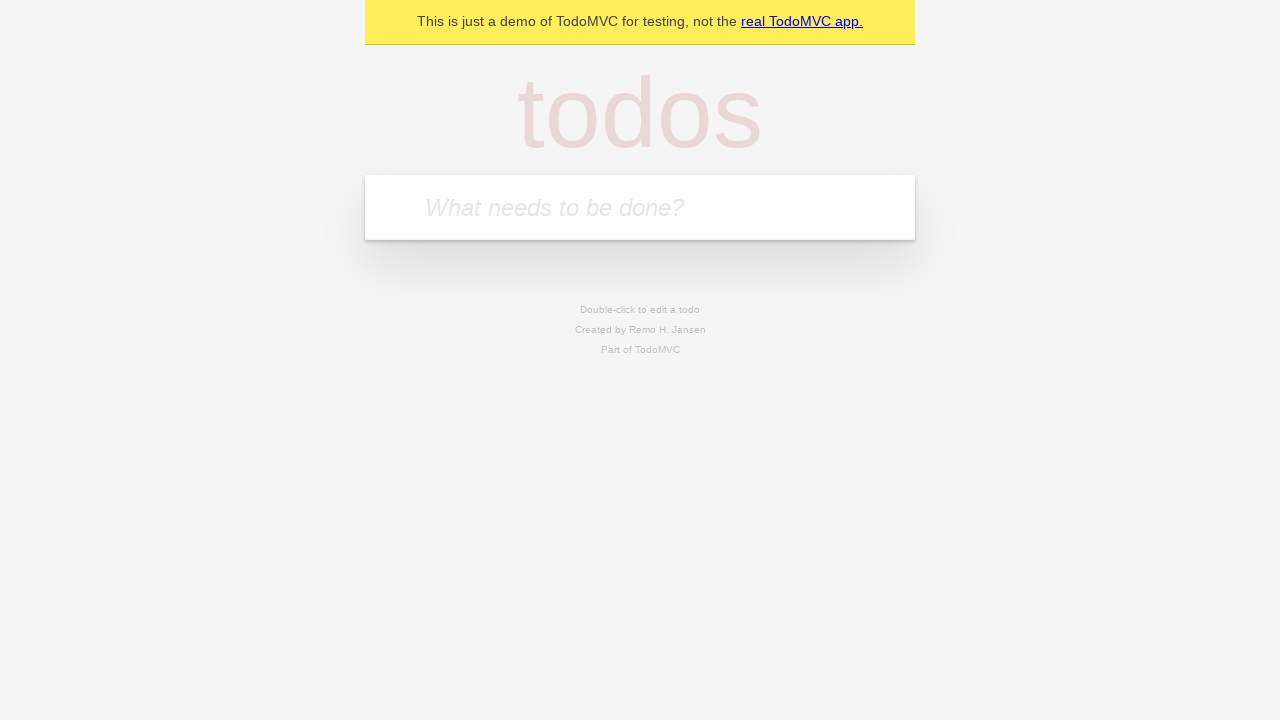

Filled todo input with 'buy some cheese' on internal:attr=[placeholder="What needs to be done?"i]
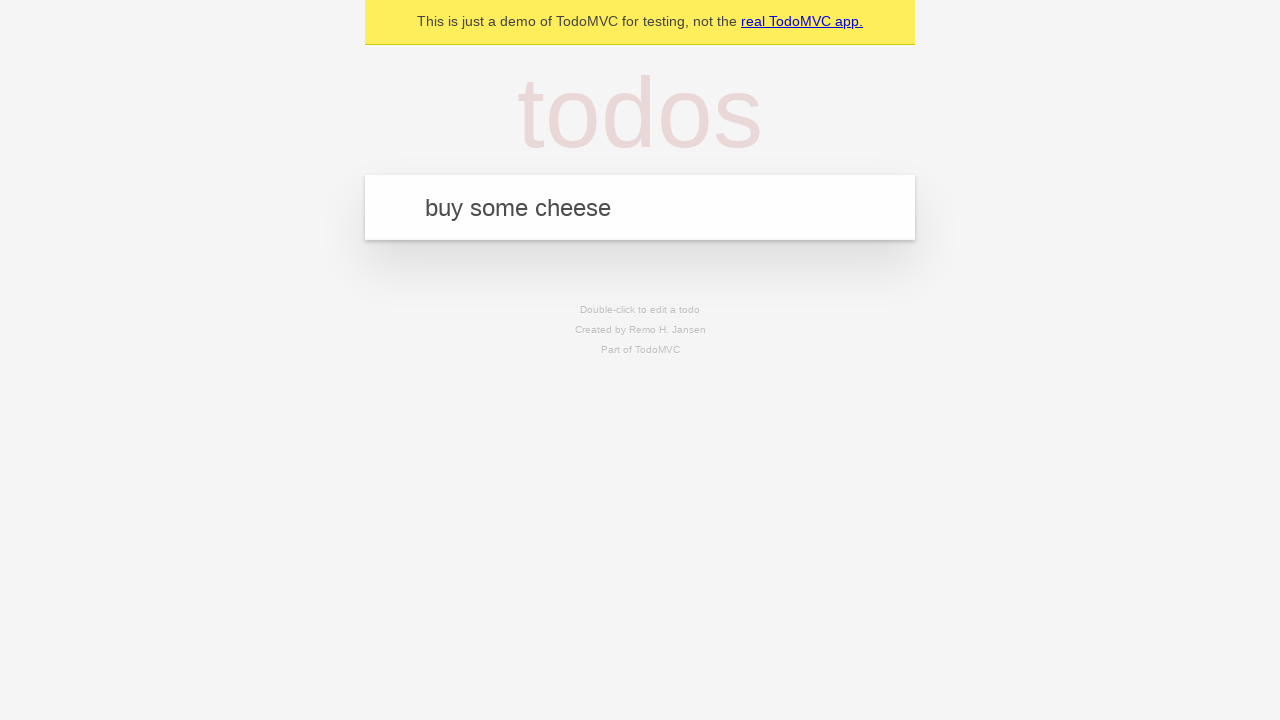

Pressed Enter to create first todo on internal:attr=[placeholder="What needs to be done?"i]
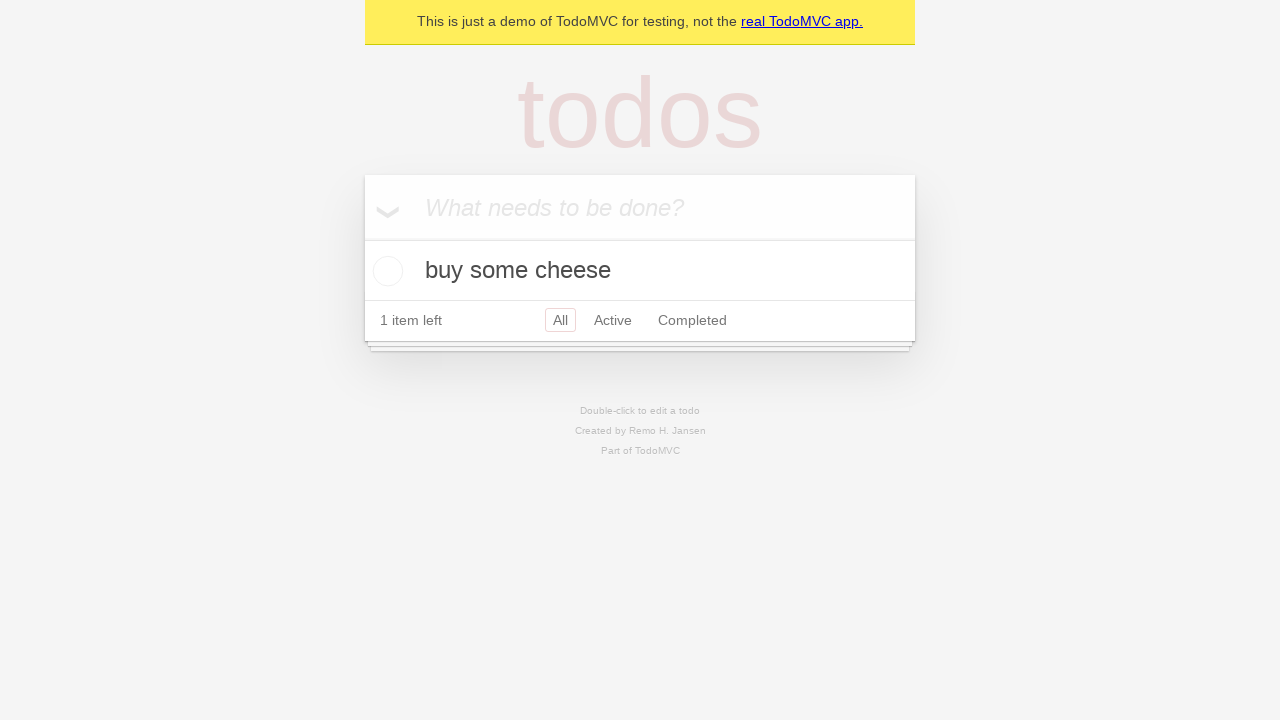

Filled todo input with 'feed the cat' on internal:attr=[placeholder="What needs to be done?"i]
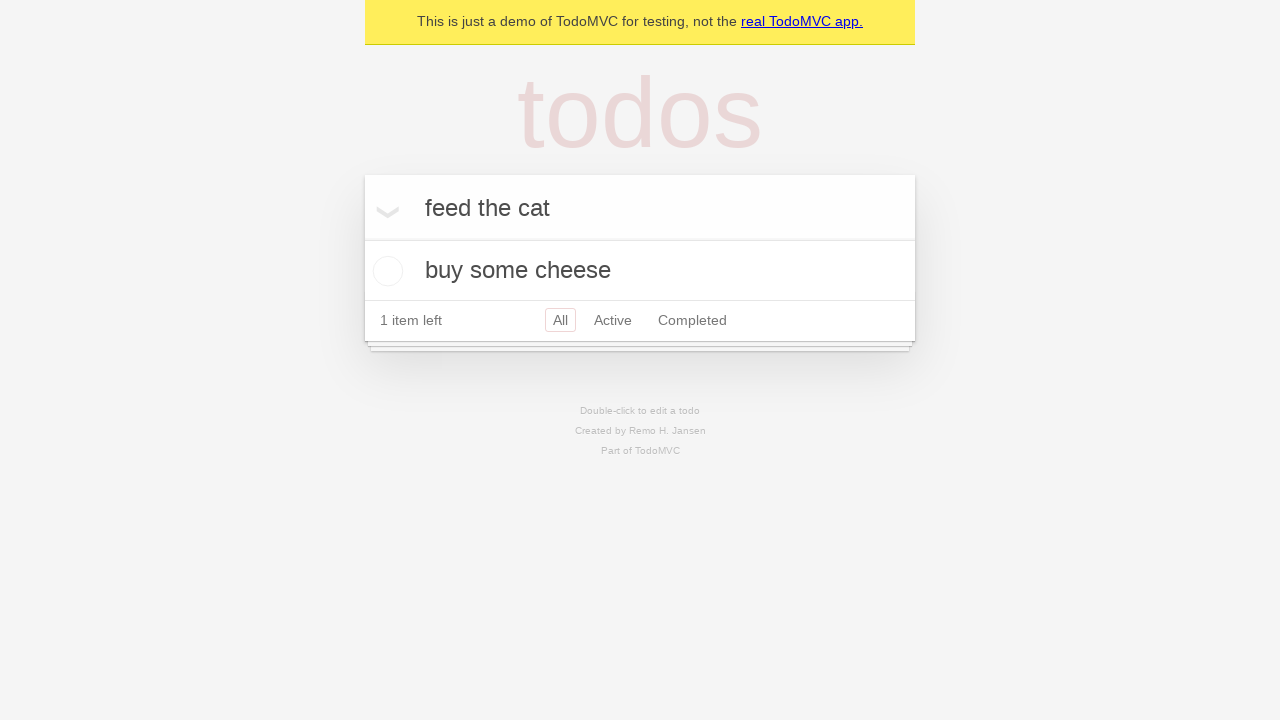

Pressed Enter to create second todo on internal:attr=[placeholder="What needs to be done?"i]
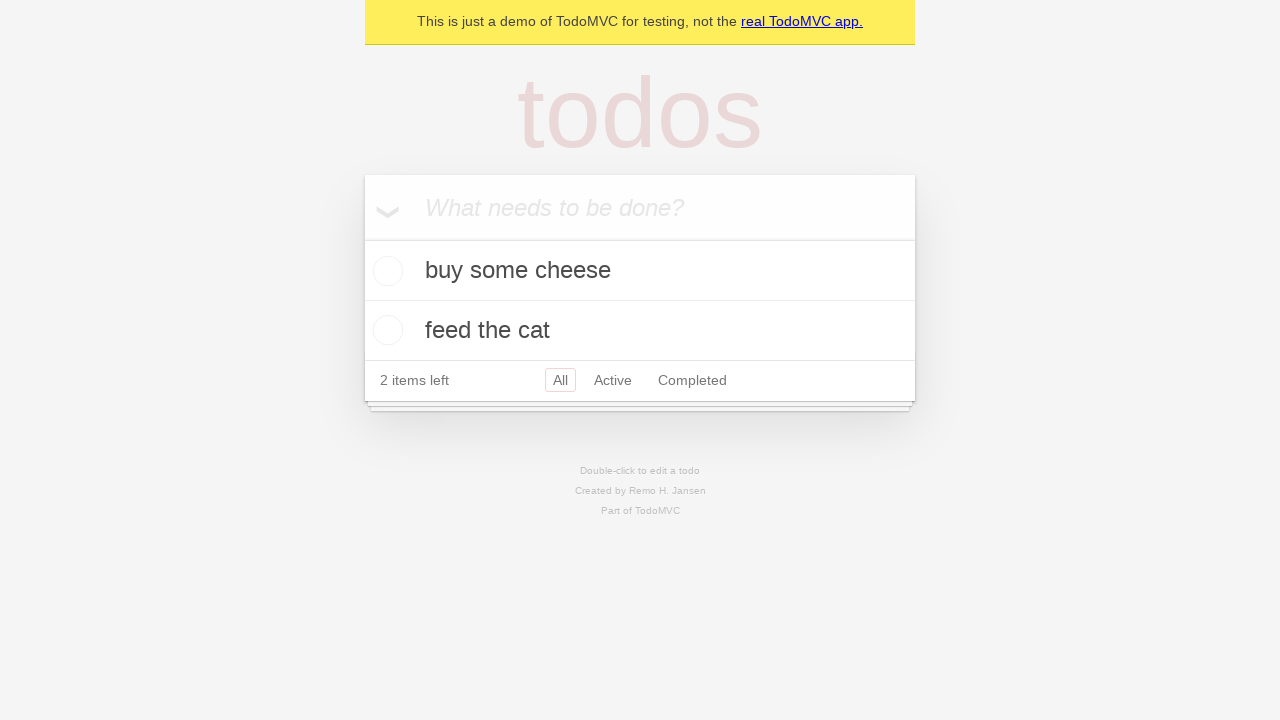

Filled todo input with 'book a doctors appointment' on internal:attr=[placeholder="What needs to be done?"i]
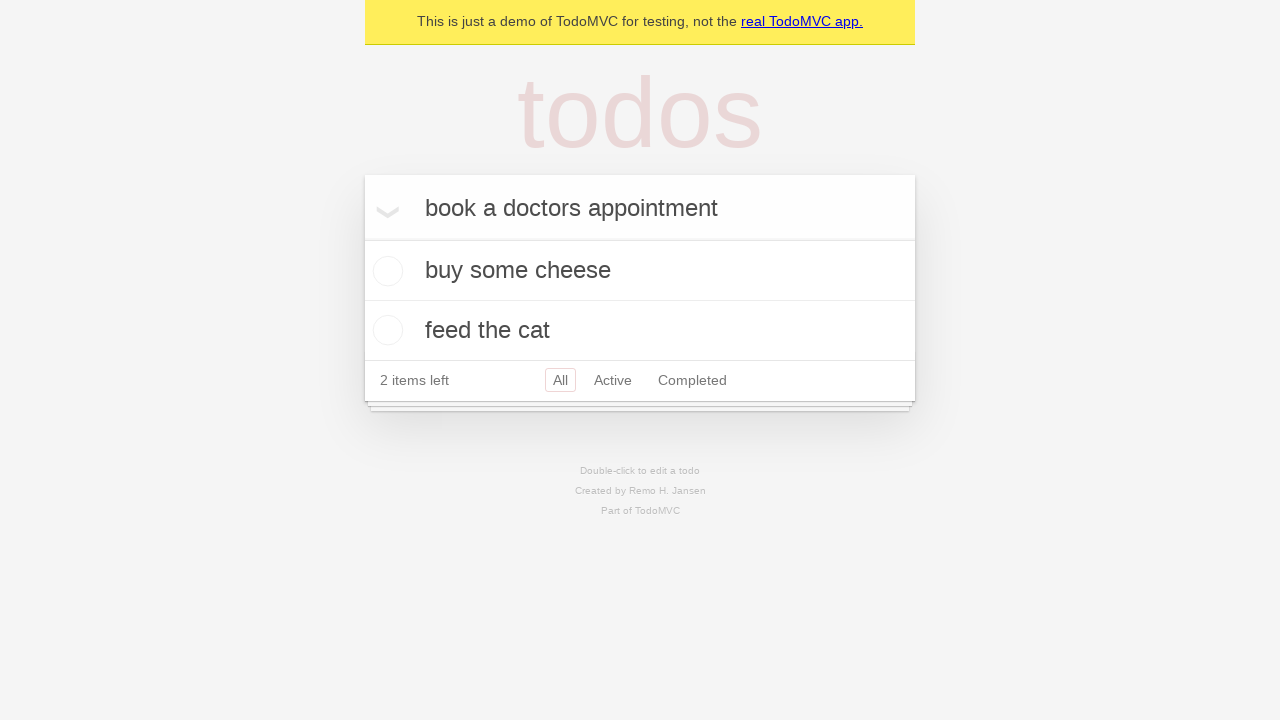

Pressed Enter to create third todo on internal:attr=[placeholder="What needs to be done?"i]
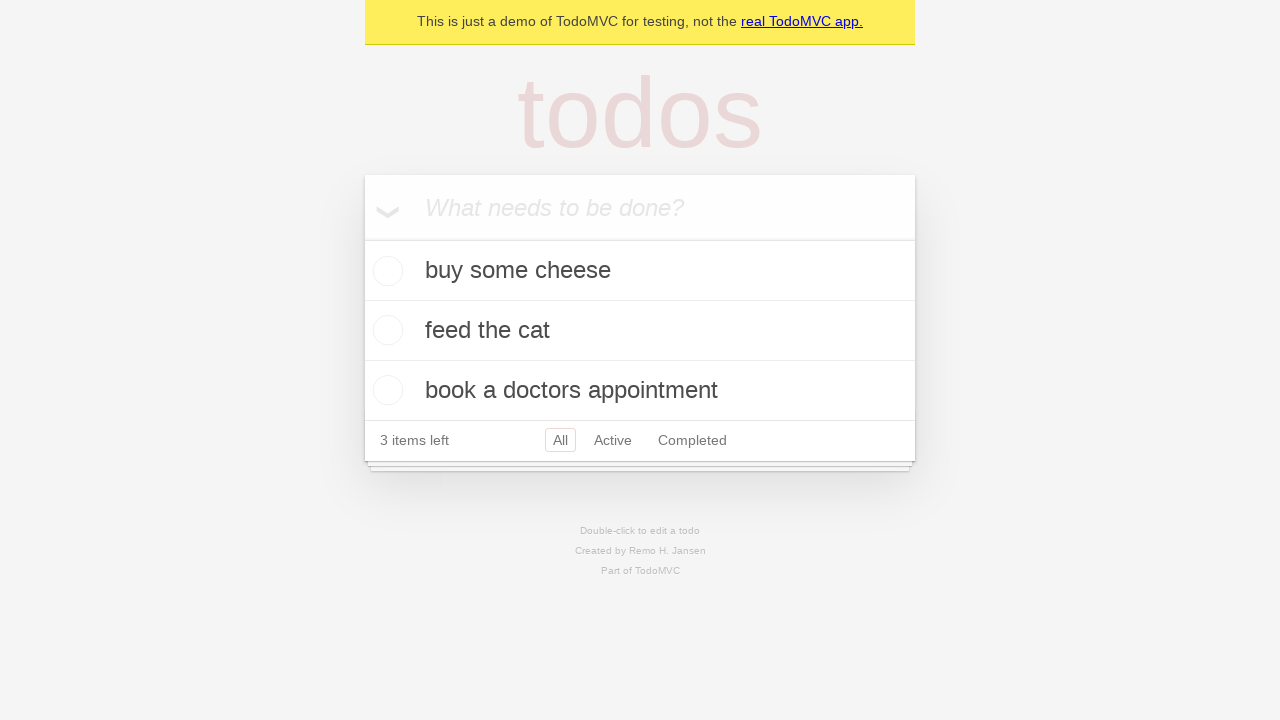

Checked toggle-all checkbox to mark all todos as complete at (362, 238) on internal:label="Mark all as complete"i
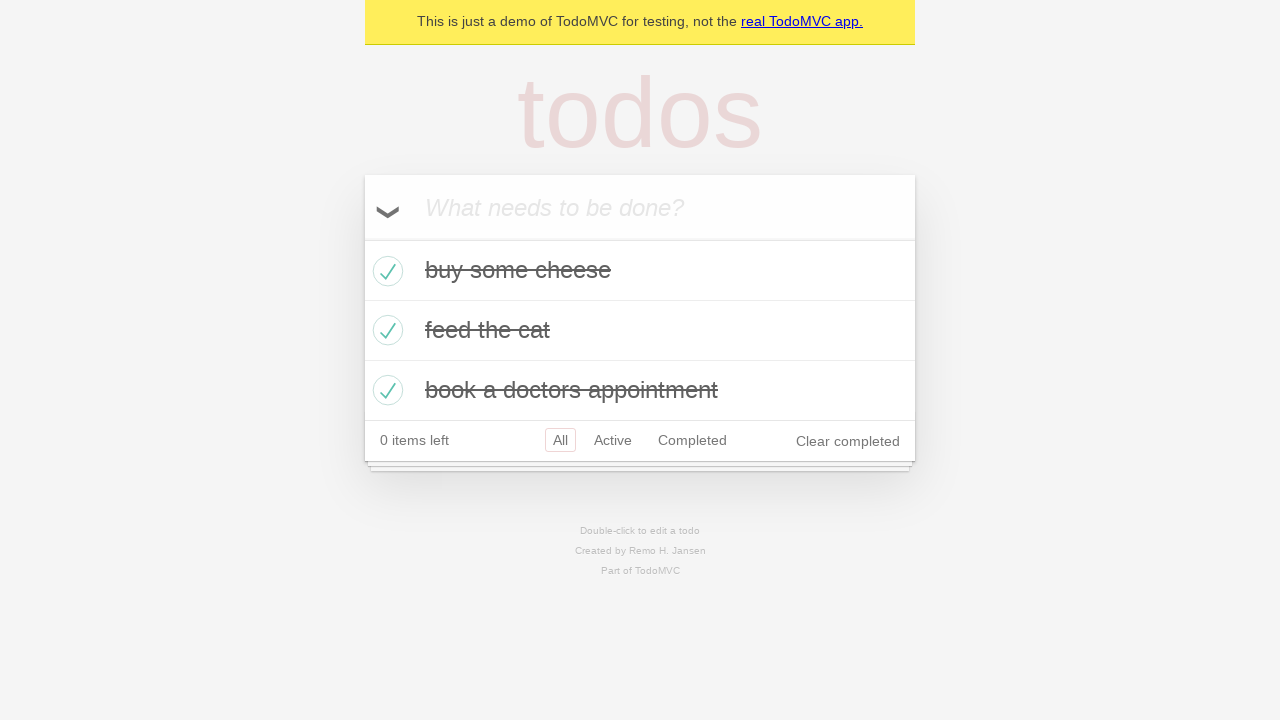

Unchecked the first todo item checkbox at (385, 271) on internal:testid=[data-testid="todo-item"s] >> nth=0 >> internal:role=checkbox
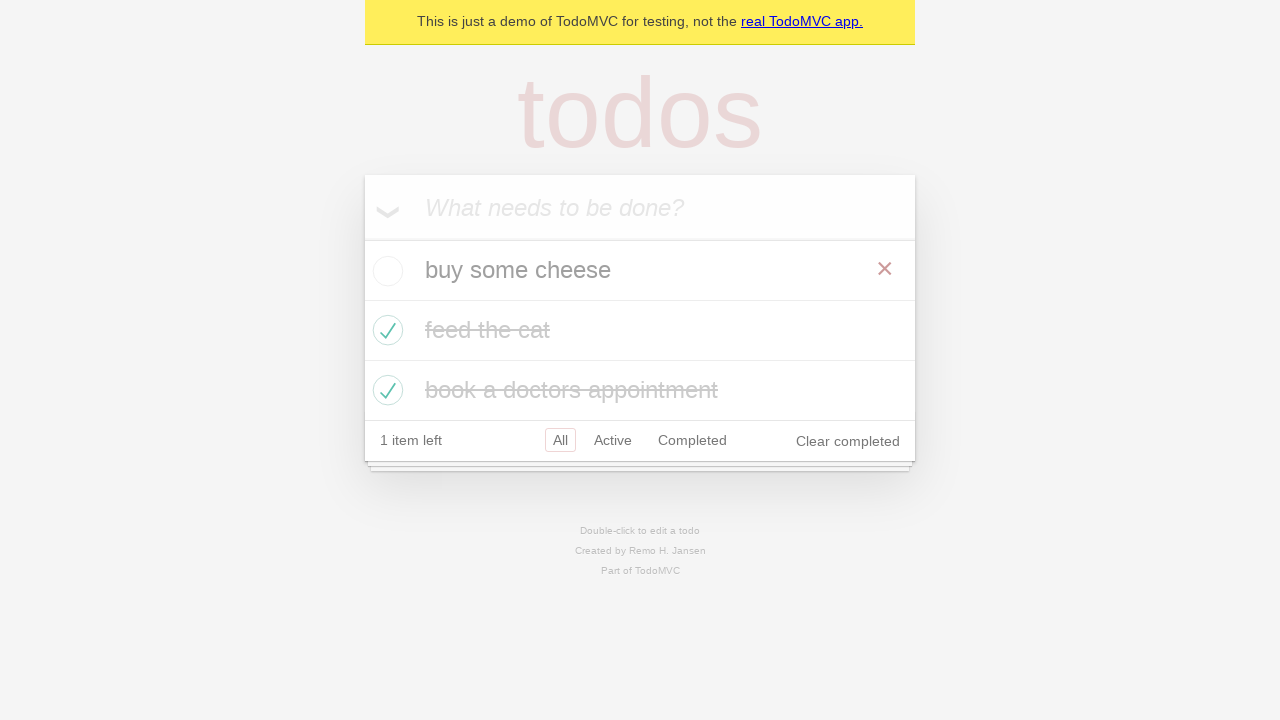

Checked the first todo item checkbox again at (385, 271) on internal:testid=[data-testid="todo-item"s] >> nth=0 >> internal:role=checkbox
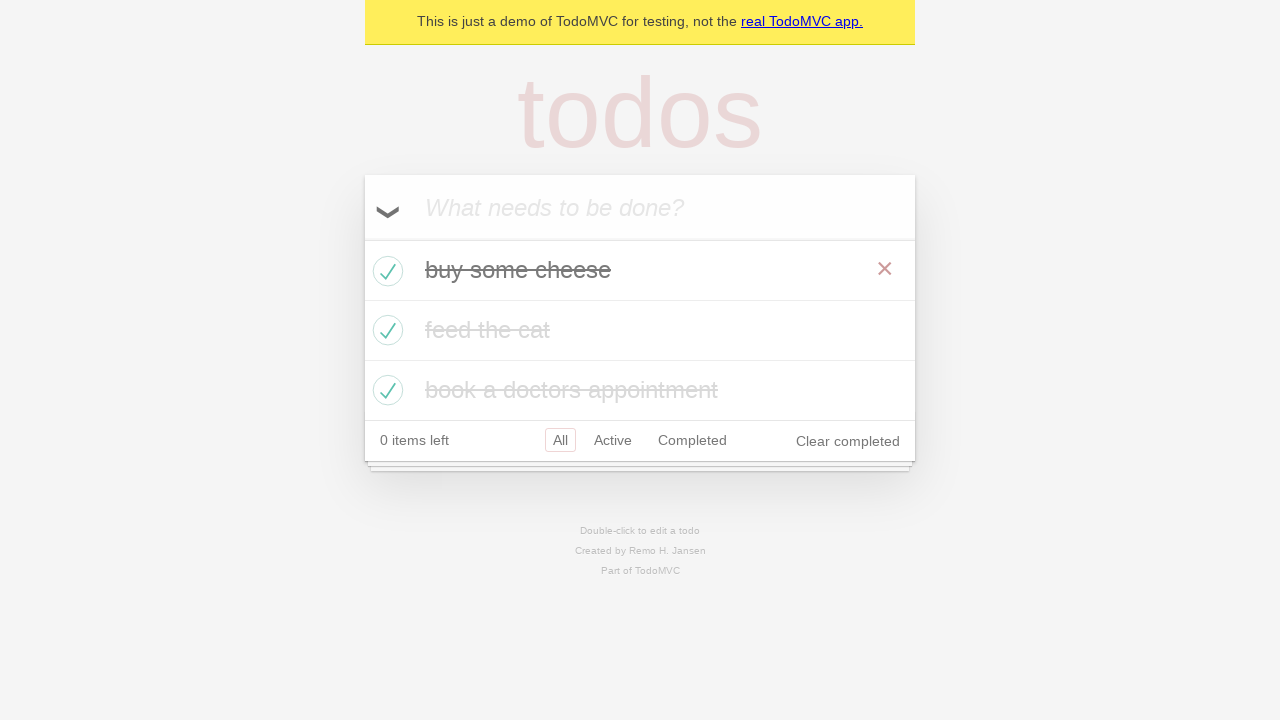

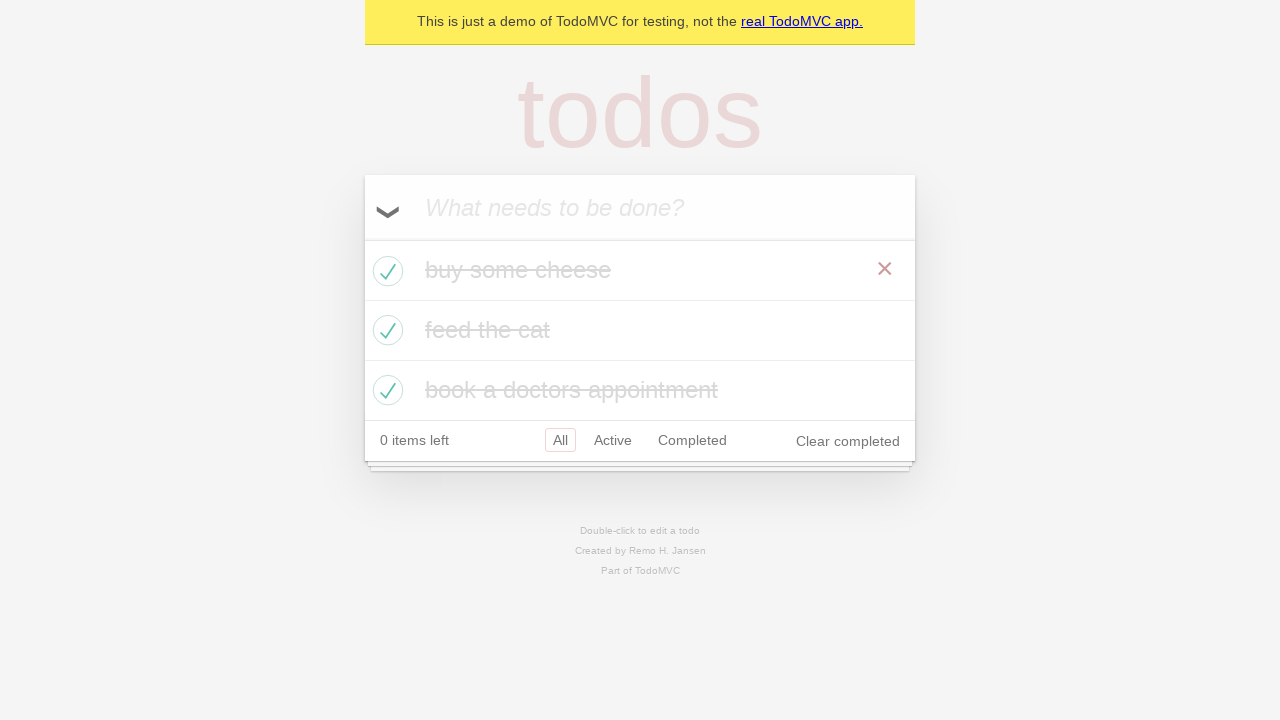